Tests dynamic dropdown functionality on a flight booking practice page by selecting origin station (BLR - Bangalore) and destination station (MAA - Chennai) from cascading dropdowns

Starting URL: https://rahulshettyacademy.com/dropdownsPractise/

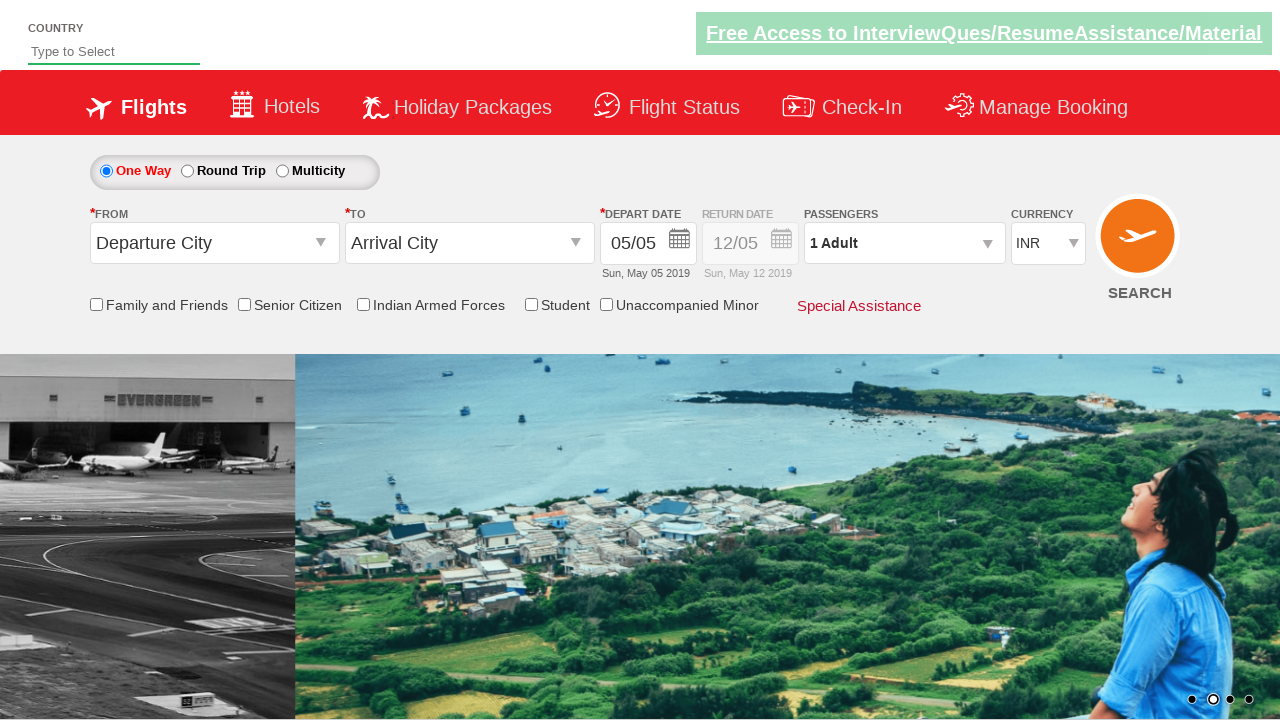

Clicked on origin station dropdown to open it at (214, 243) on #ctl00_mainContent_ddl_originStation1_CTXT
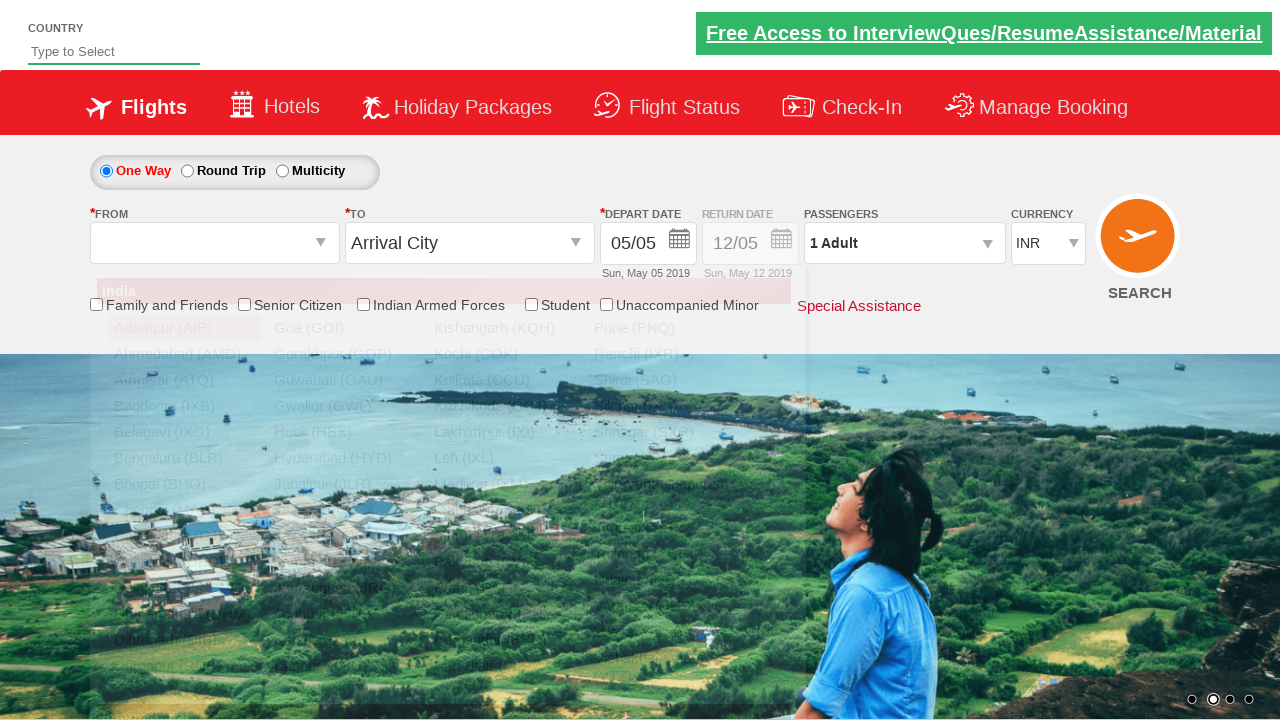

Selected Bangalore (BLR) from origin dropdown at (184, 458) on xpath=//div[@id='glsctl00_mainContent_ddl_originStation1_CTNR']//a[@value='BLR']
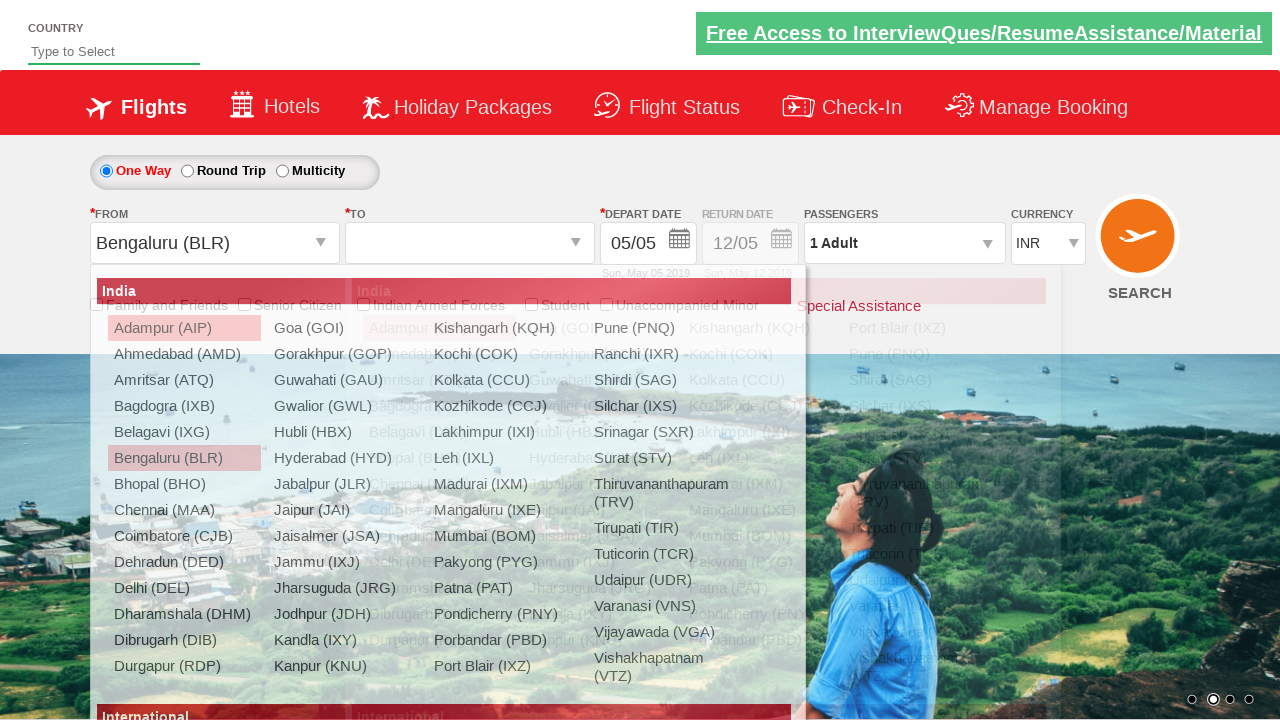

Waited for destination dropdown to be ready
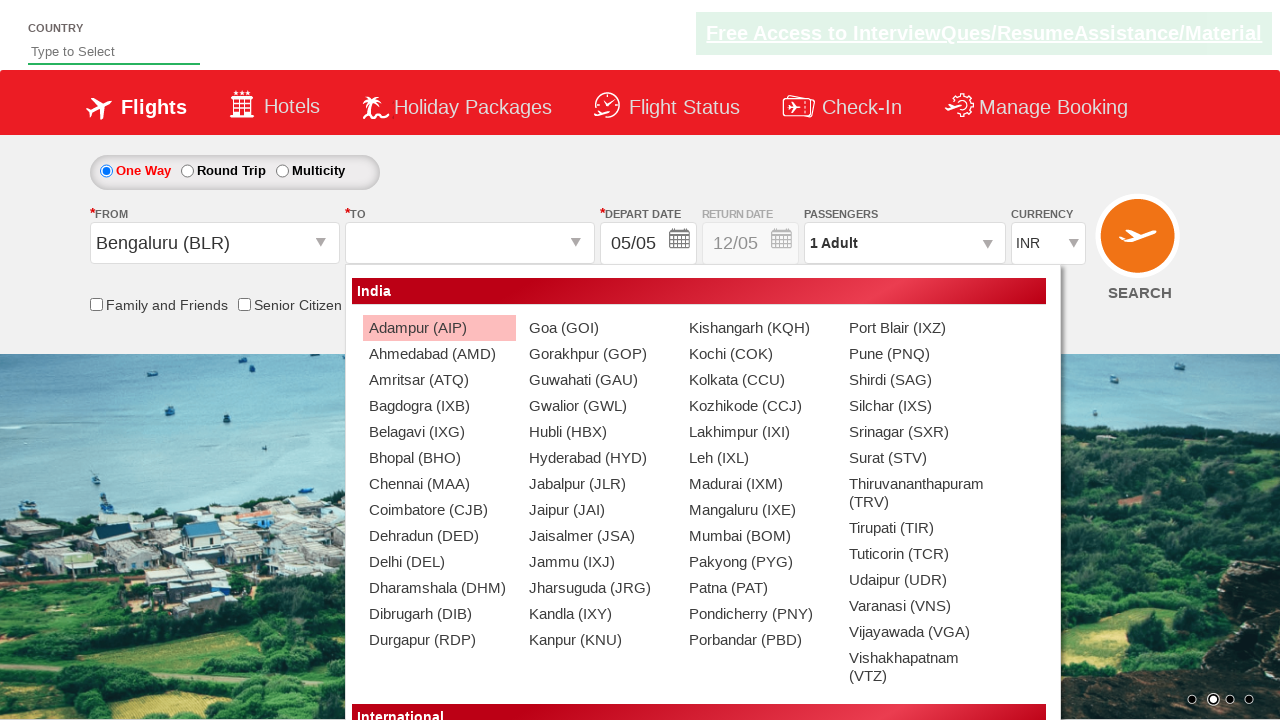

Selected Chennai (MAA) from destination dropdown at (439, 484) on xpath=//div[@id='glsctl00_mainContent_ddl_destinationStation1_CTNR']//a[@value='
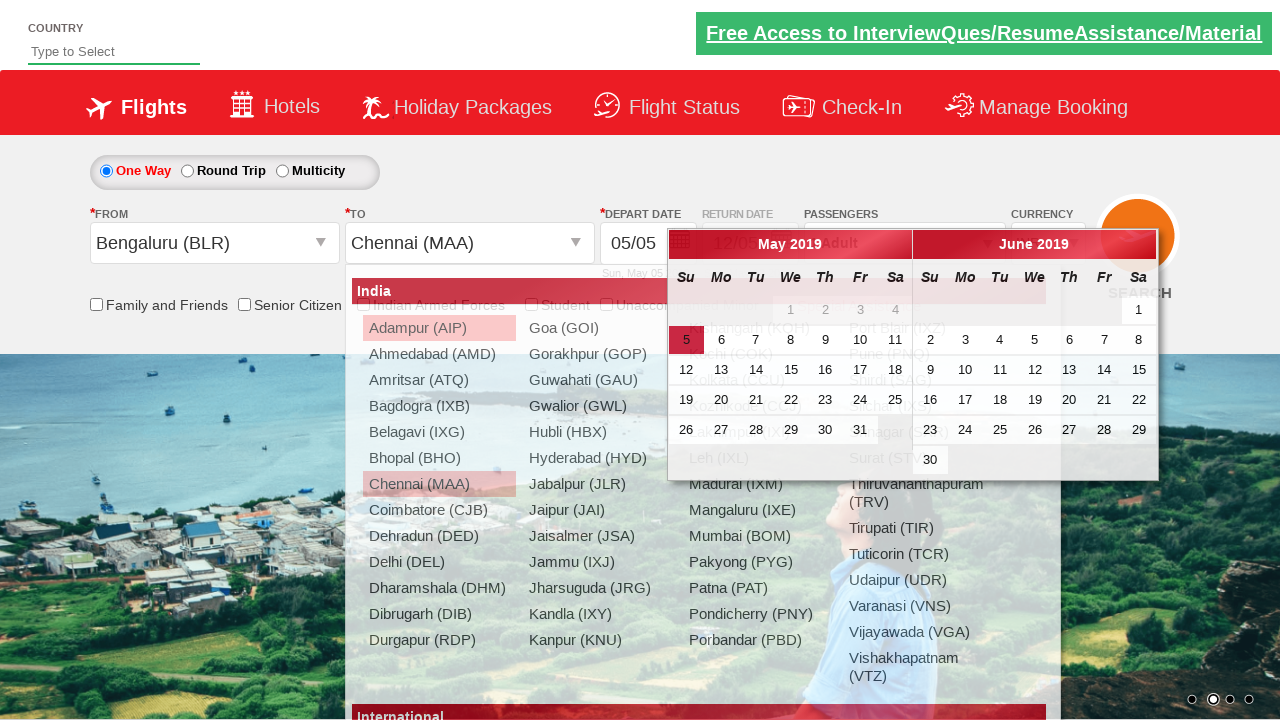

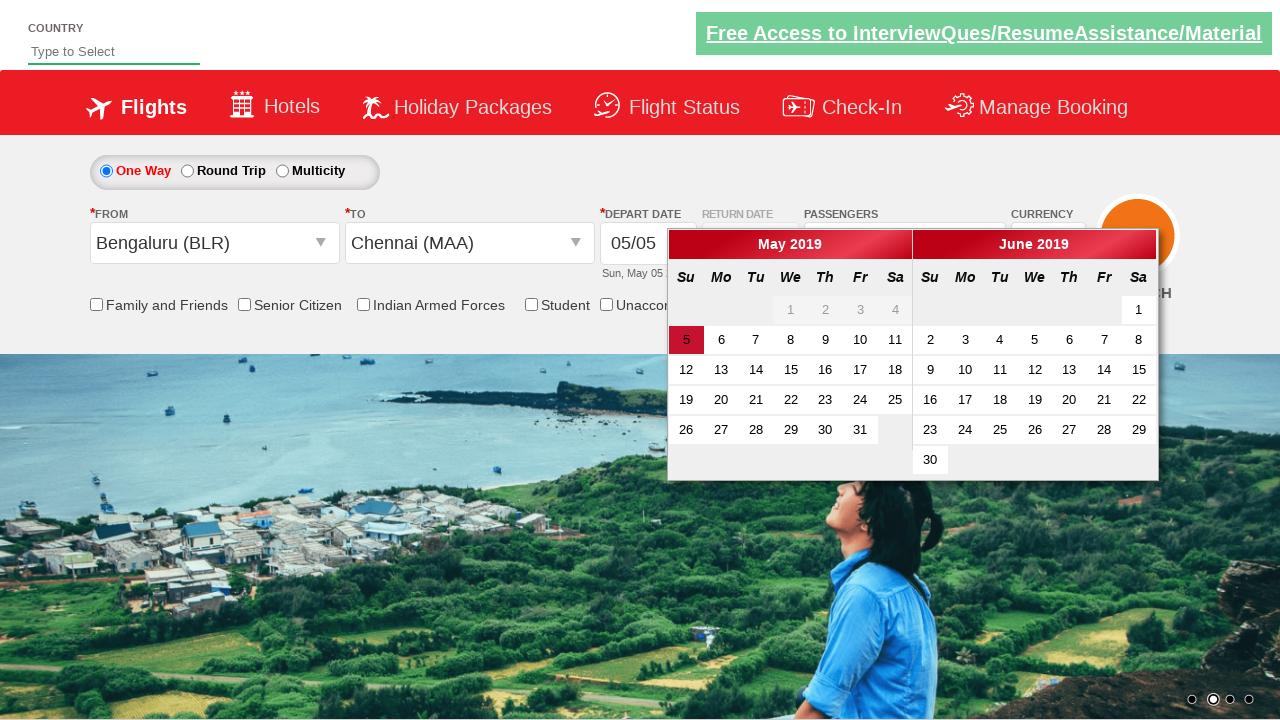